Tests checkbox functionality by clicking three different checkboxes on a form testing page

Starting URL: https://formy-project.herokuapp.com/checkbox

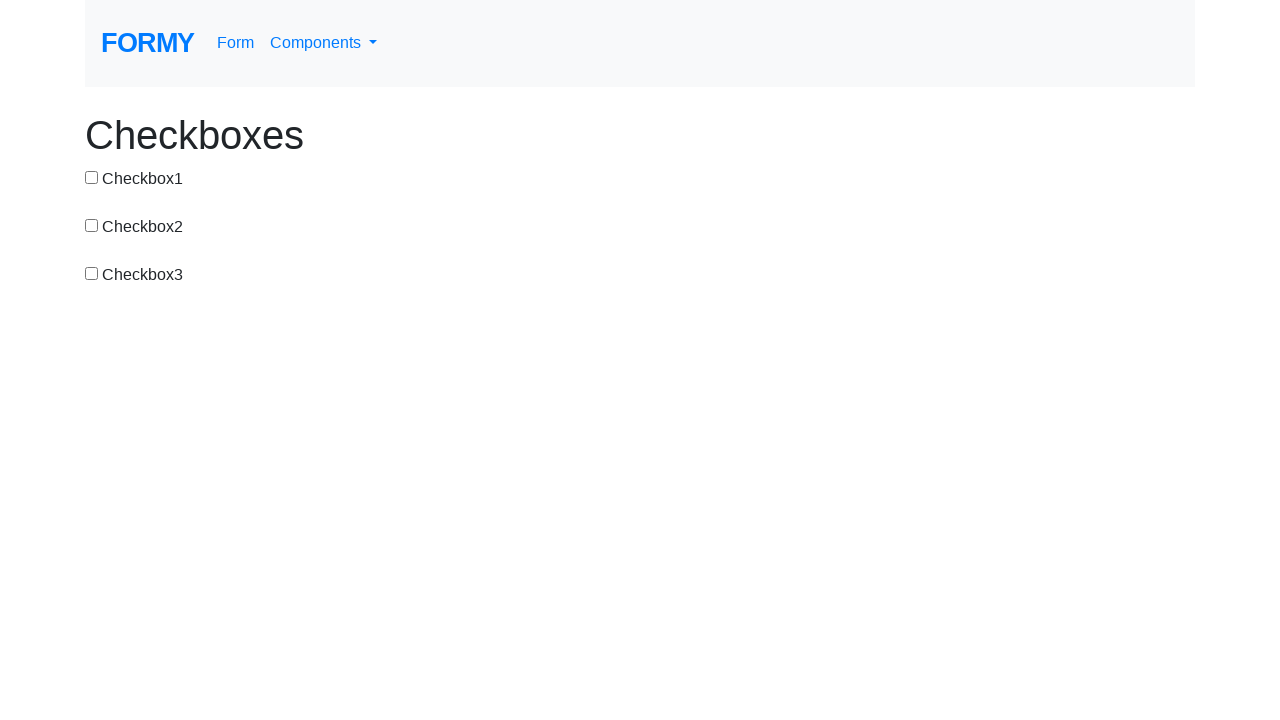

Clicked first checkbox at (92, 177) on #checkbox-1
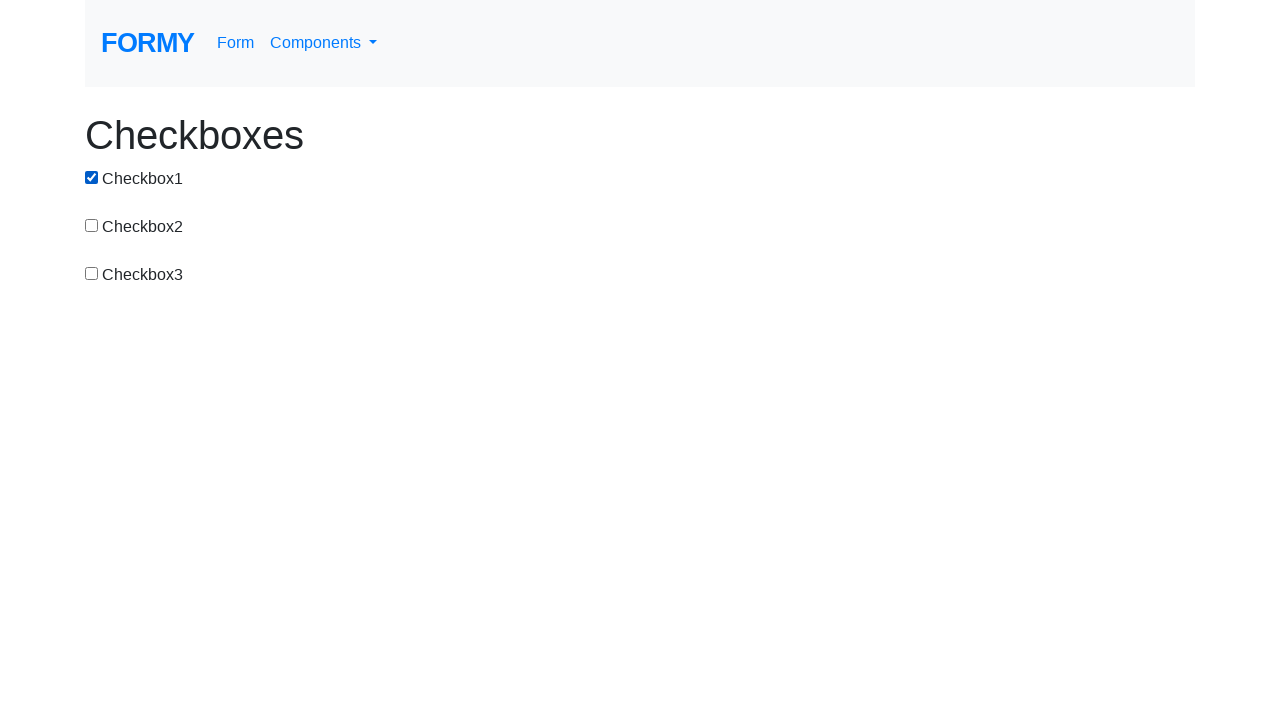

Clicked second checkbox at (92, 225) on input[value='checkbox-2']
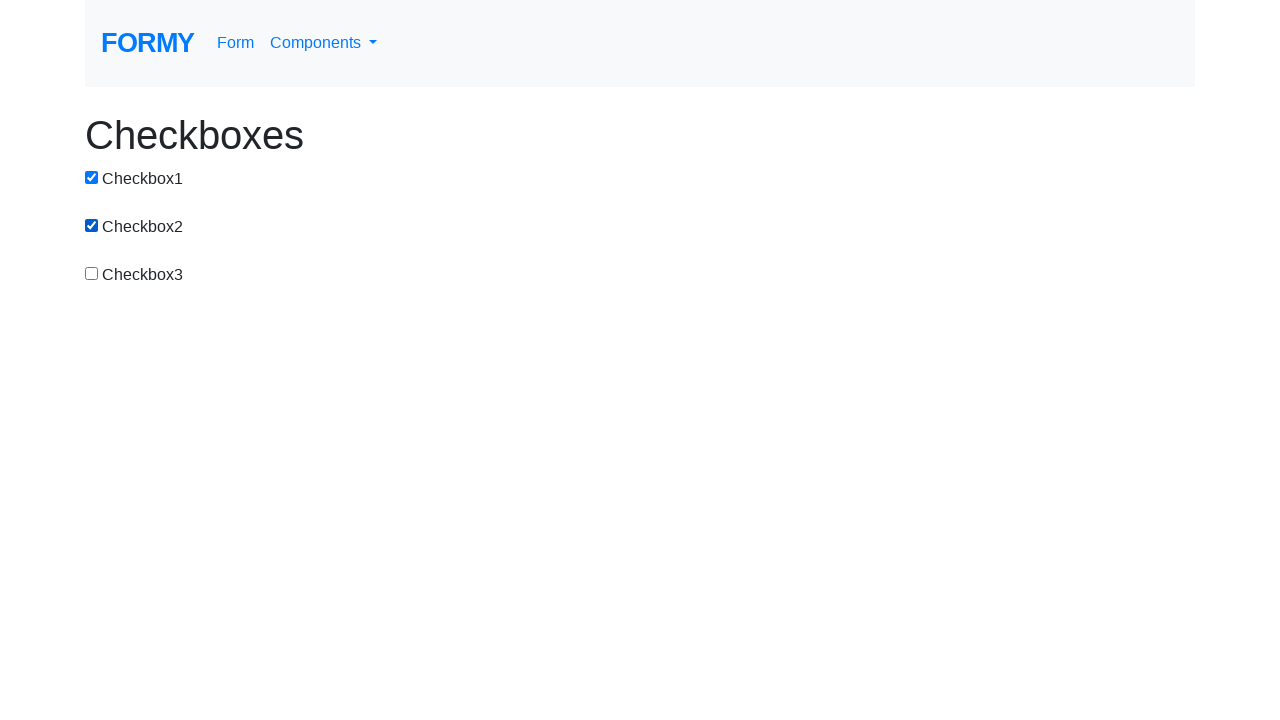

Clicked third checkbox at (92, 273) on #checkbox-3
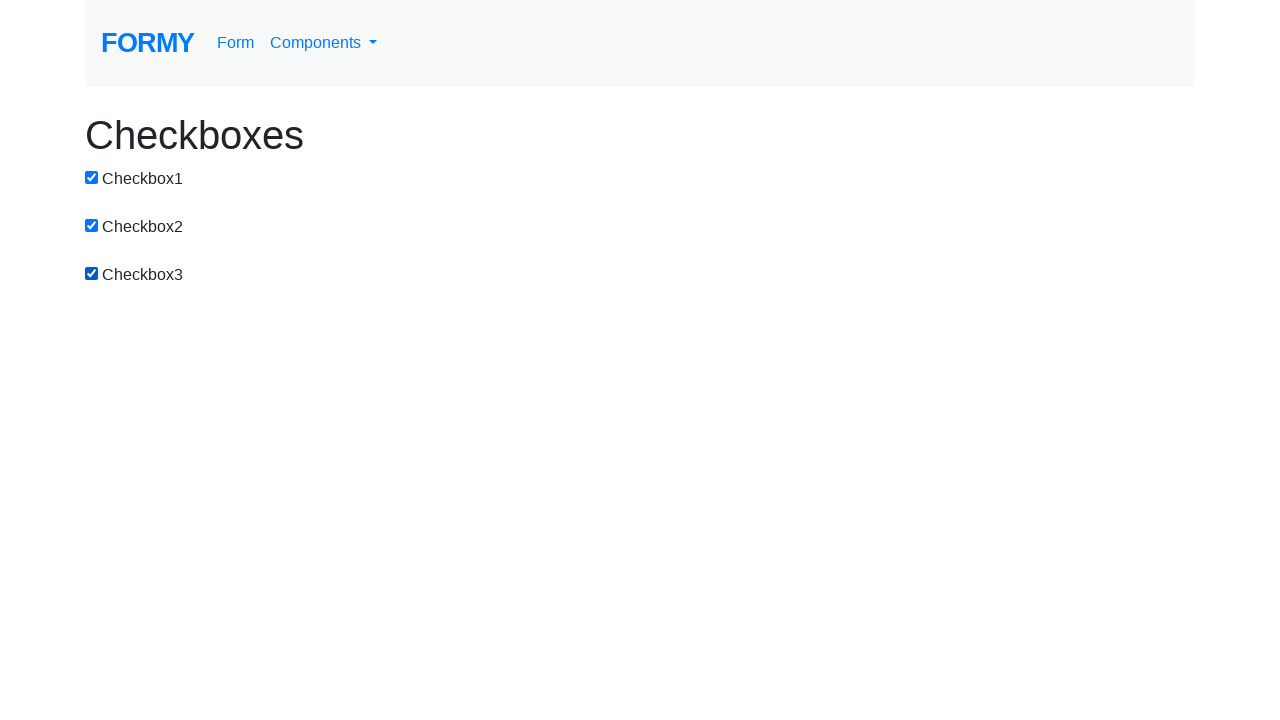

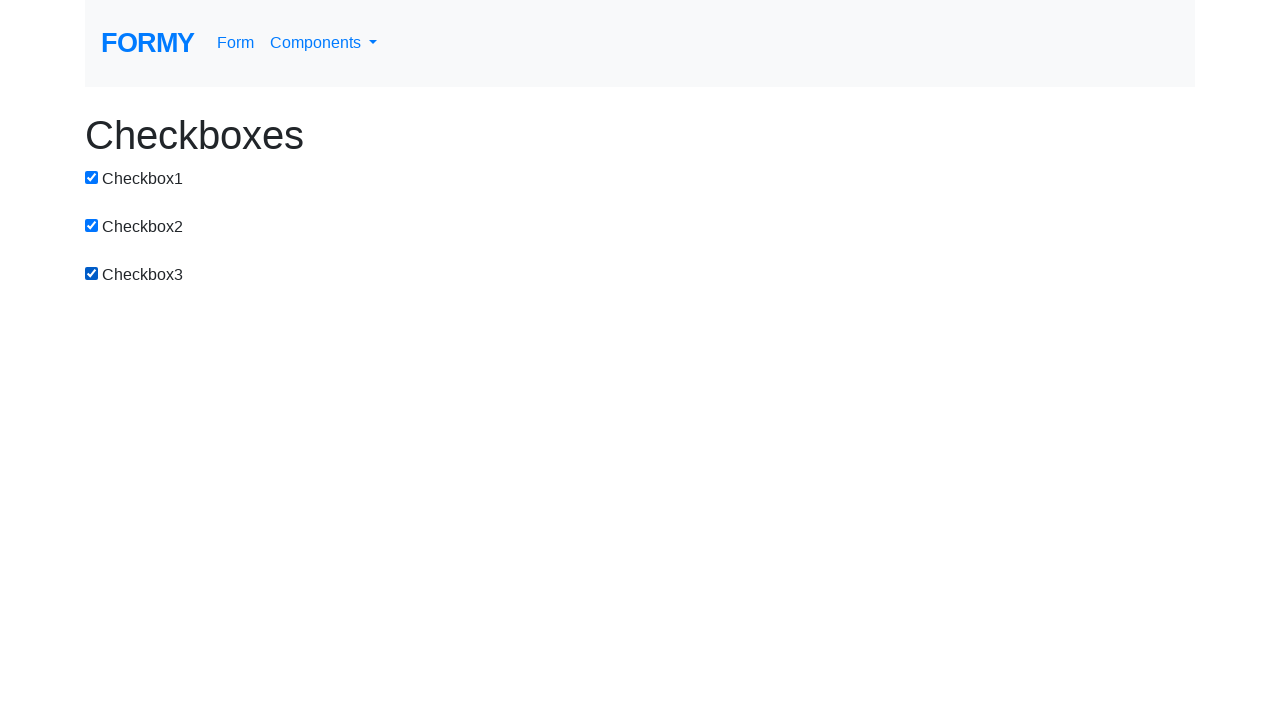